Tests that the todo counter displays the current number of items as they are added.

Starting URL: https://demo.playwright.dev/todomvc

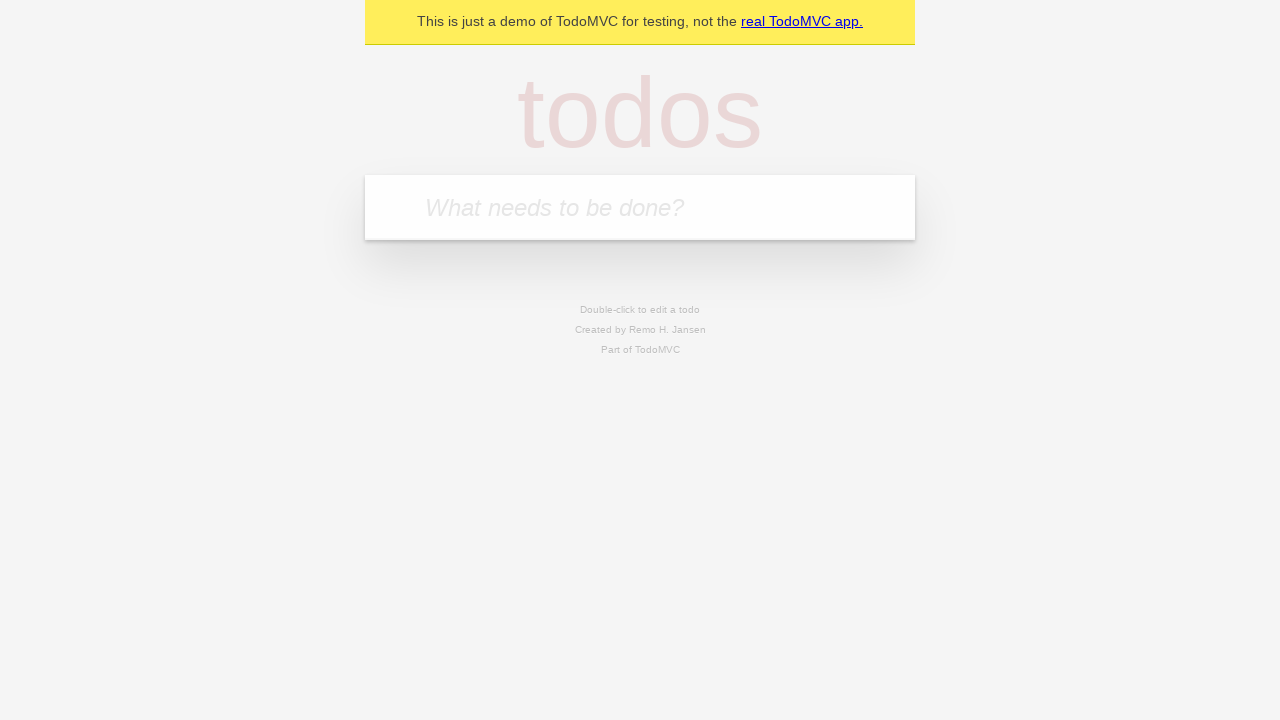

Filled todo input with 'buy some cheese' on internal:attr=[placeholder="What needs to be done?"i]
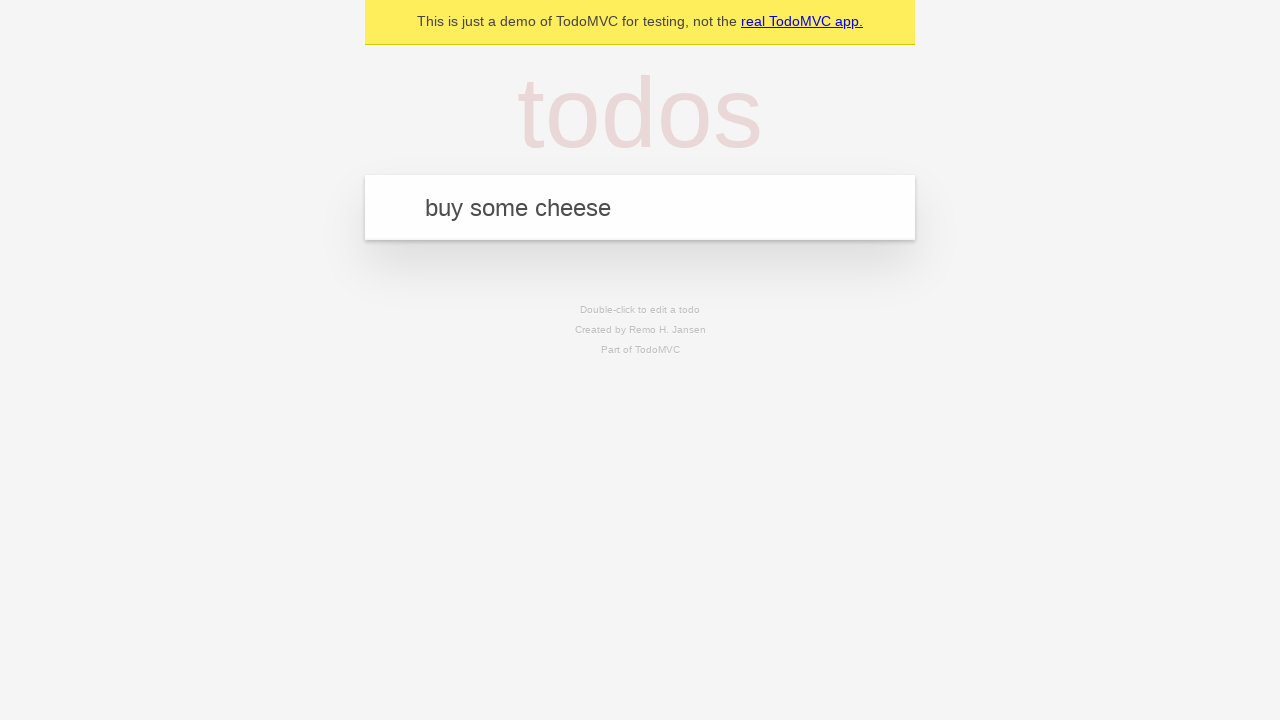

Pressed Enter to add first todo item on internal:attr=[placeholder="What needs to be done?"i]
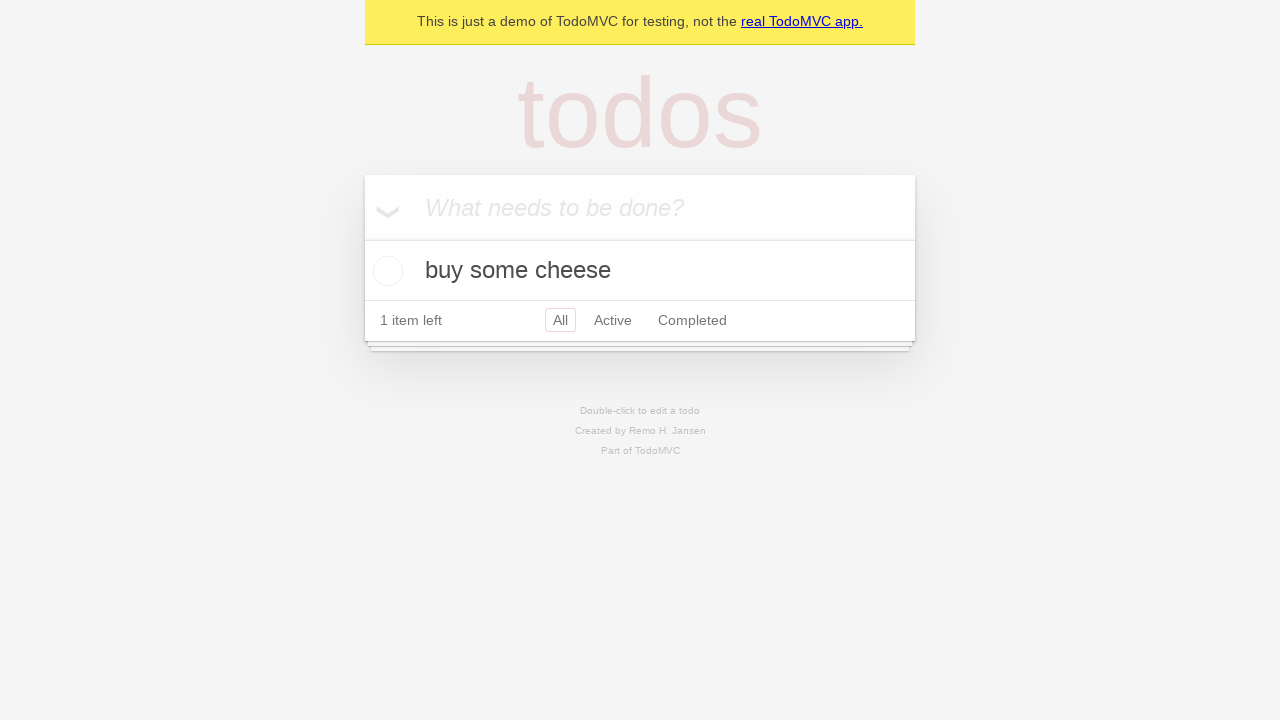

Waited for todo counter to appear showing 1 item
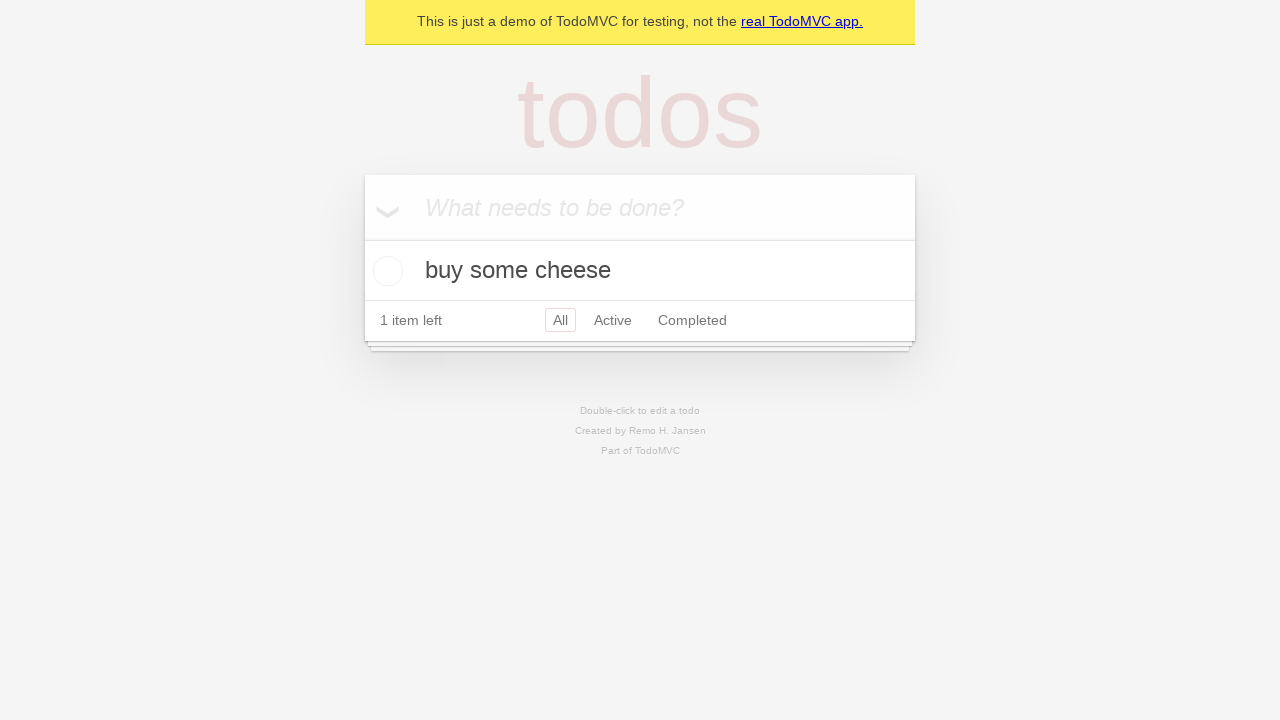

Filled todo input with 'feed the cat' on internal:attr=[placeholder="What needs to be done?"i]
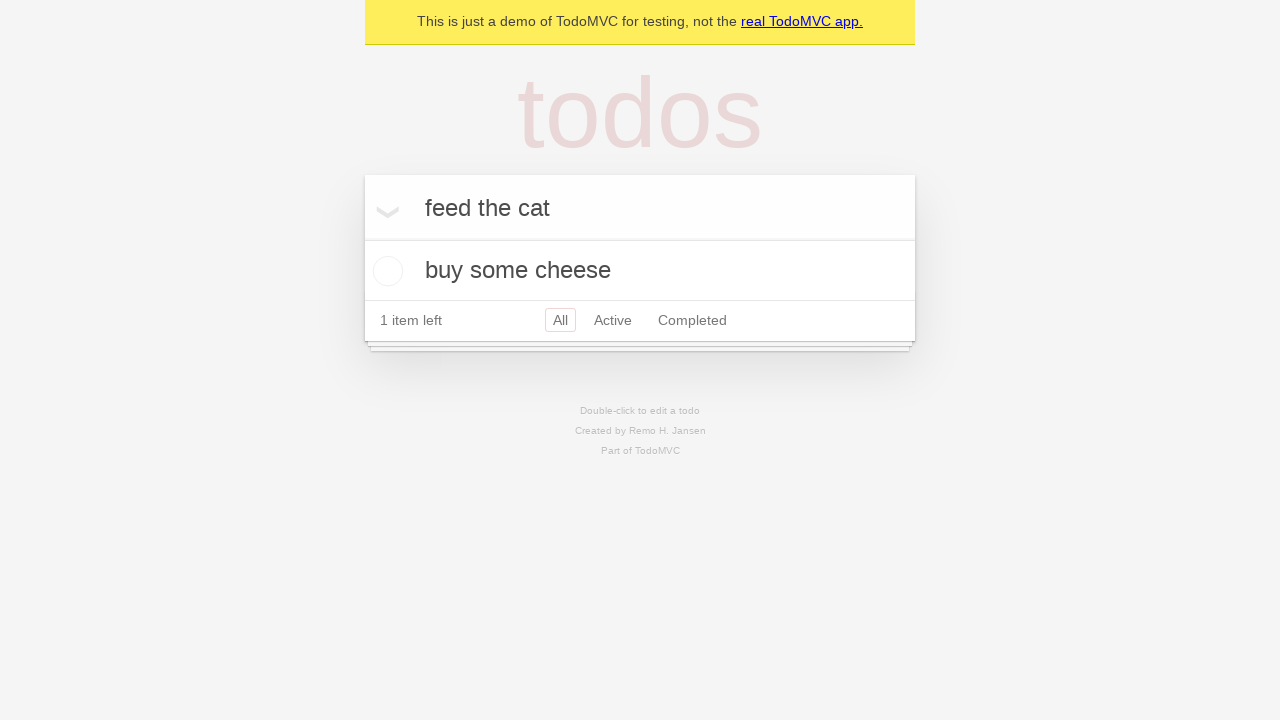

Pressed Enter to add second todo item on internal:attr=[placeholder="What needs to be done?"i]
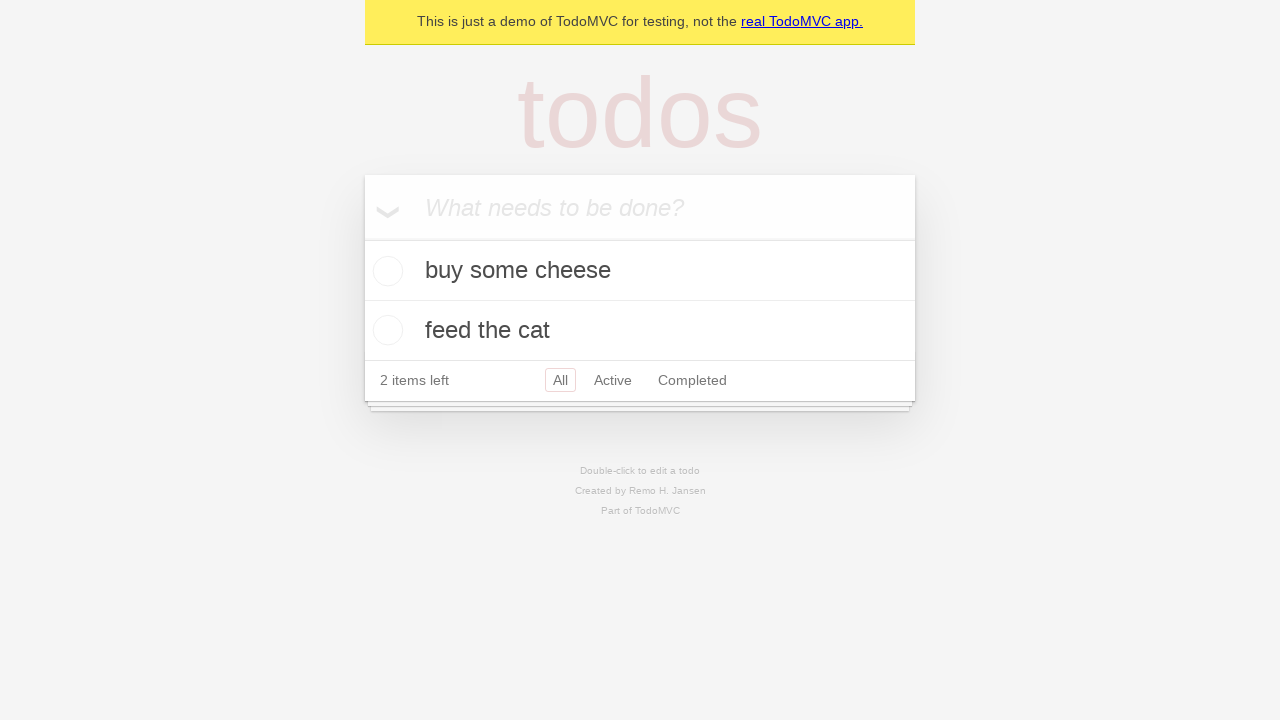

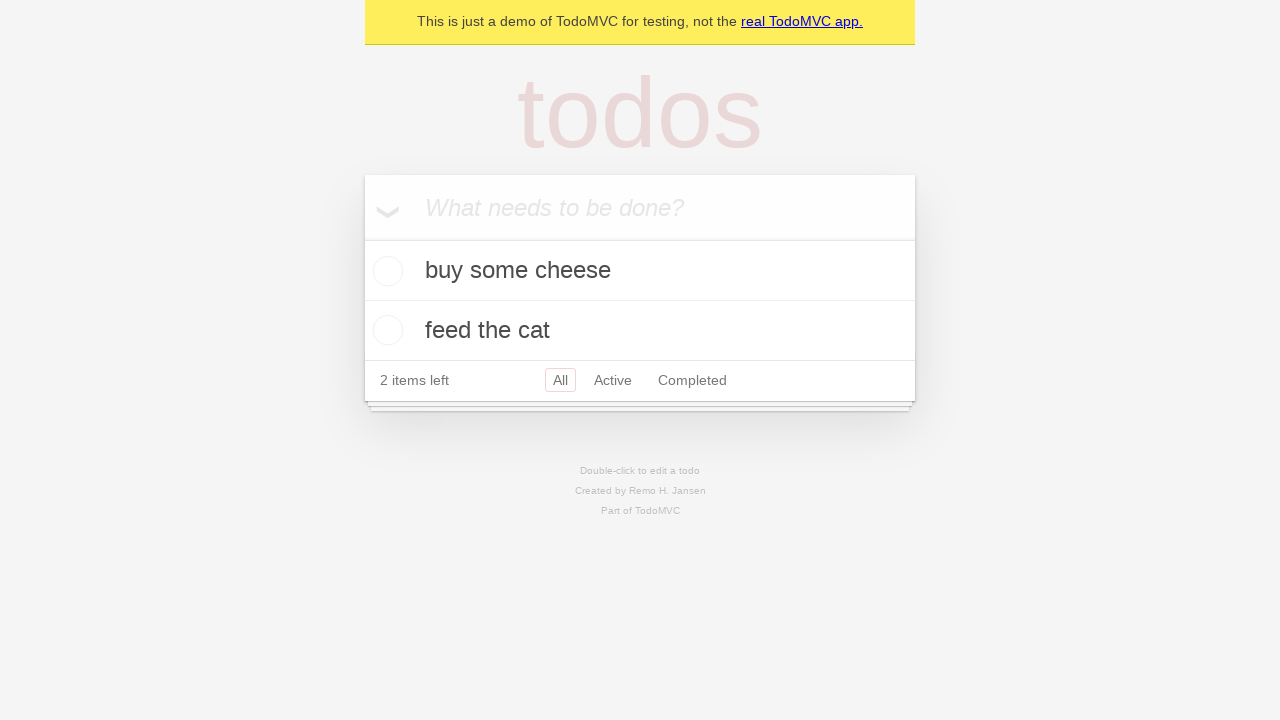